Tests radio button functionality by selecting the second radio button option on a practice automation page

Starting URL: https://rahulshettyacademy.com/AutomationPractice/

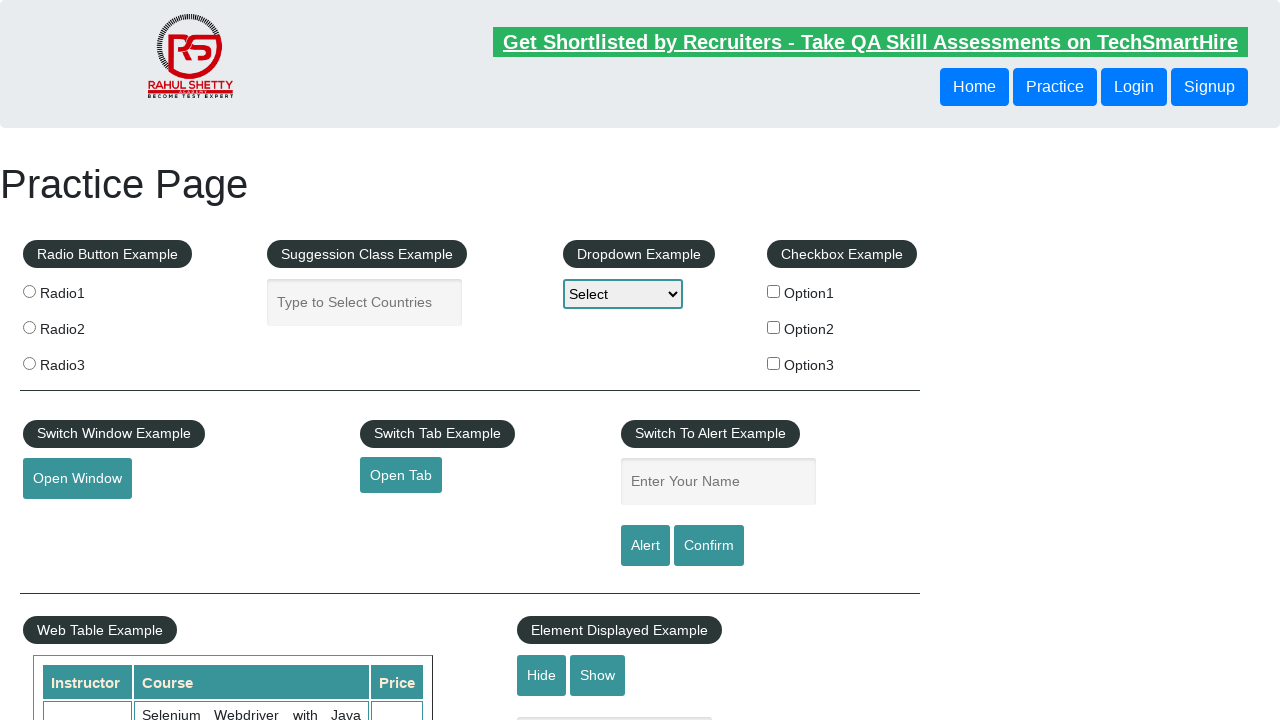

Radio button elements loaded on the practice automation page
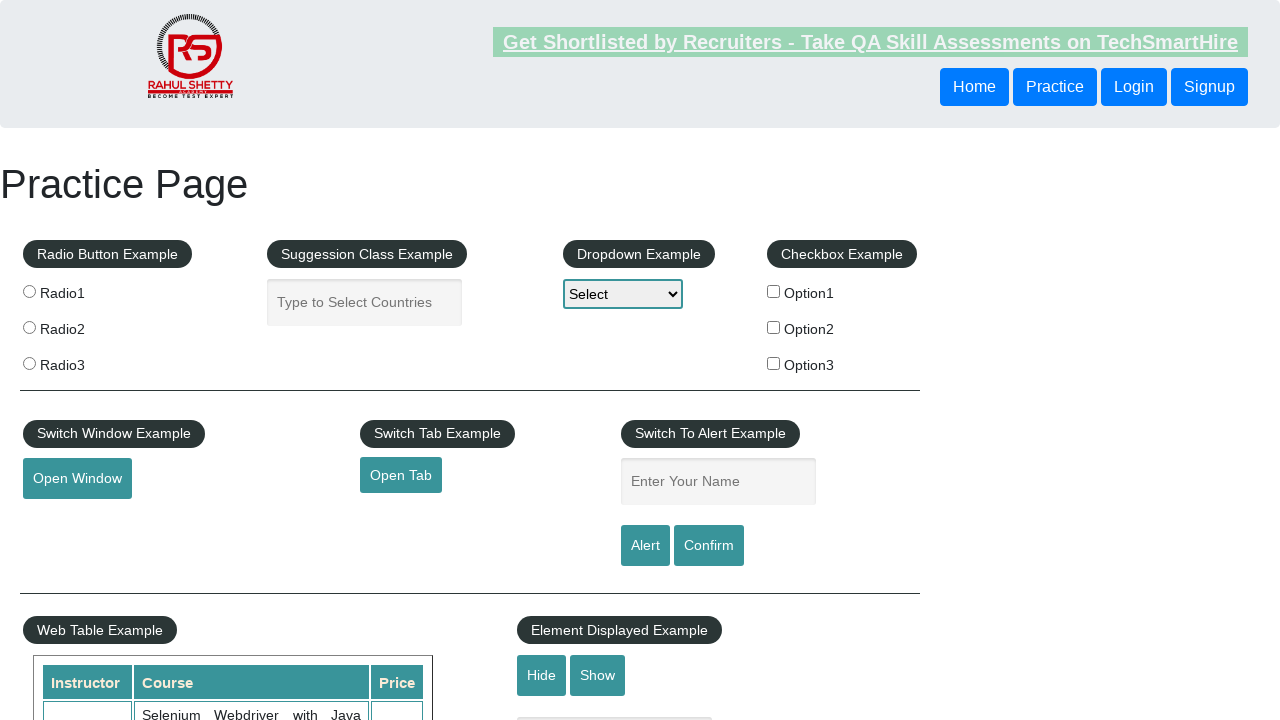

Clicked the second radio button option at (29, 327) on input[name='radioButton'] >> nth=1
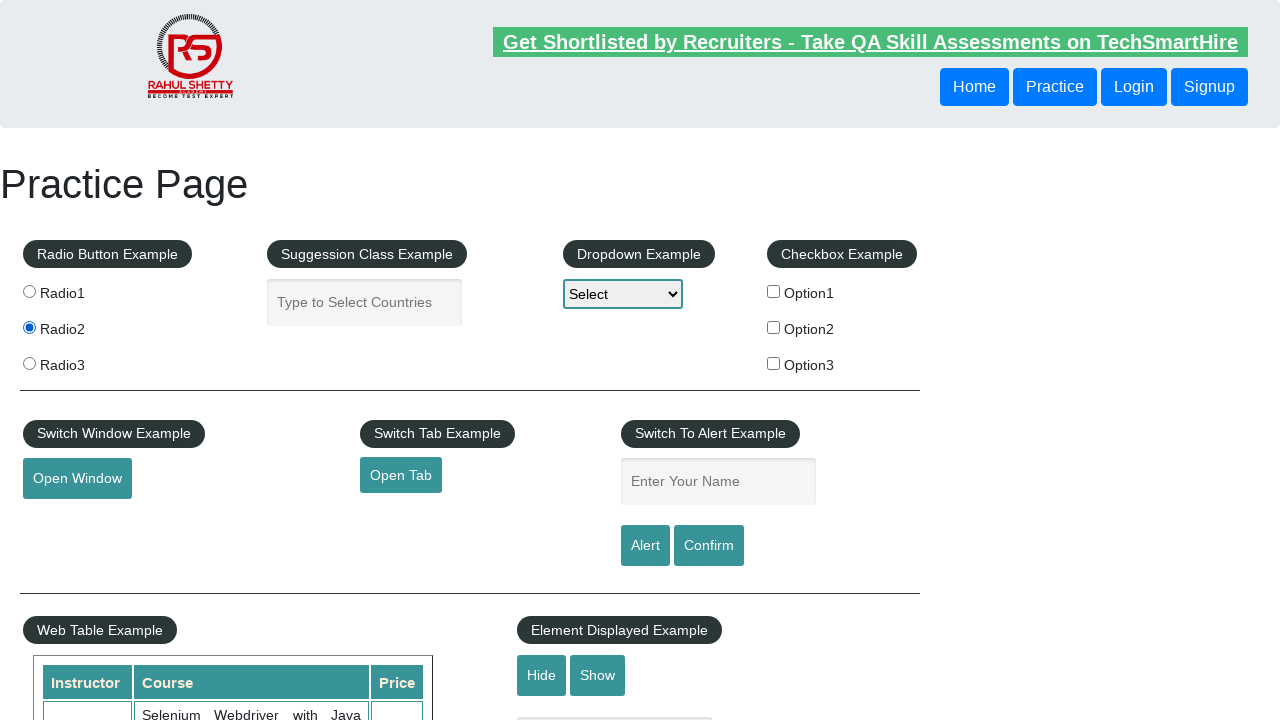

Verified that the second radio button is selected
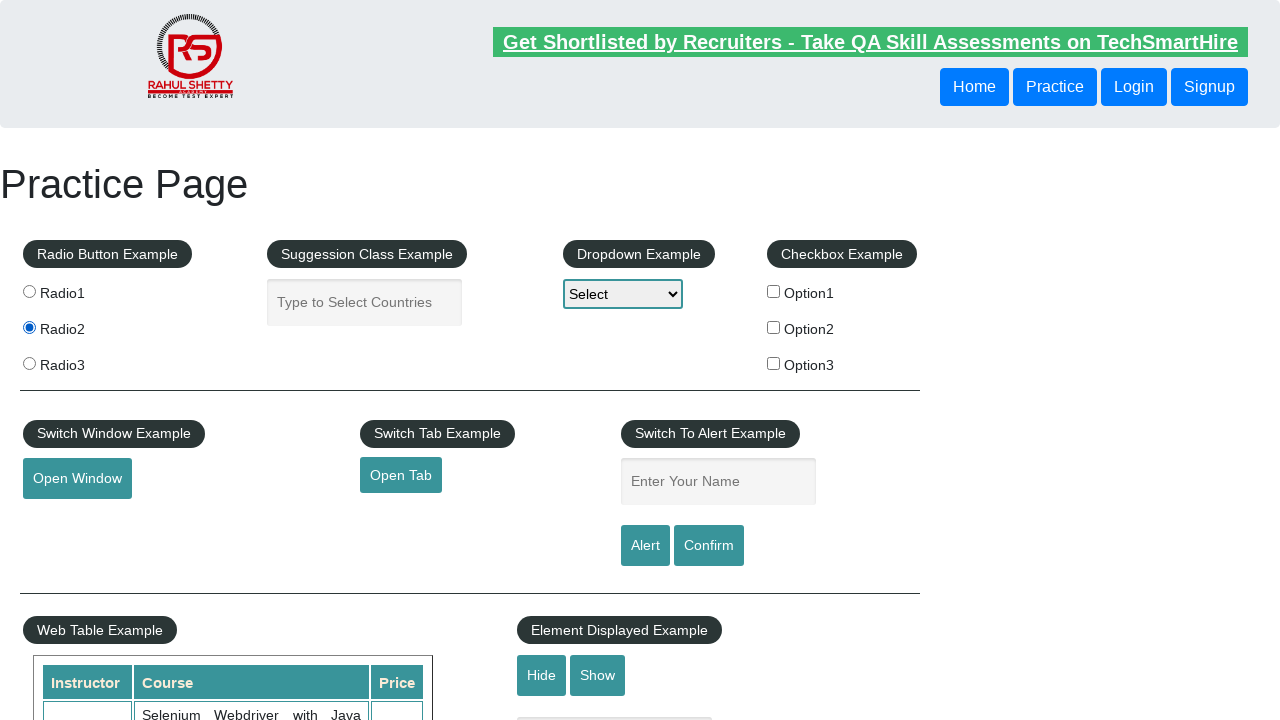

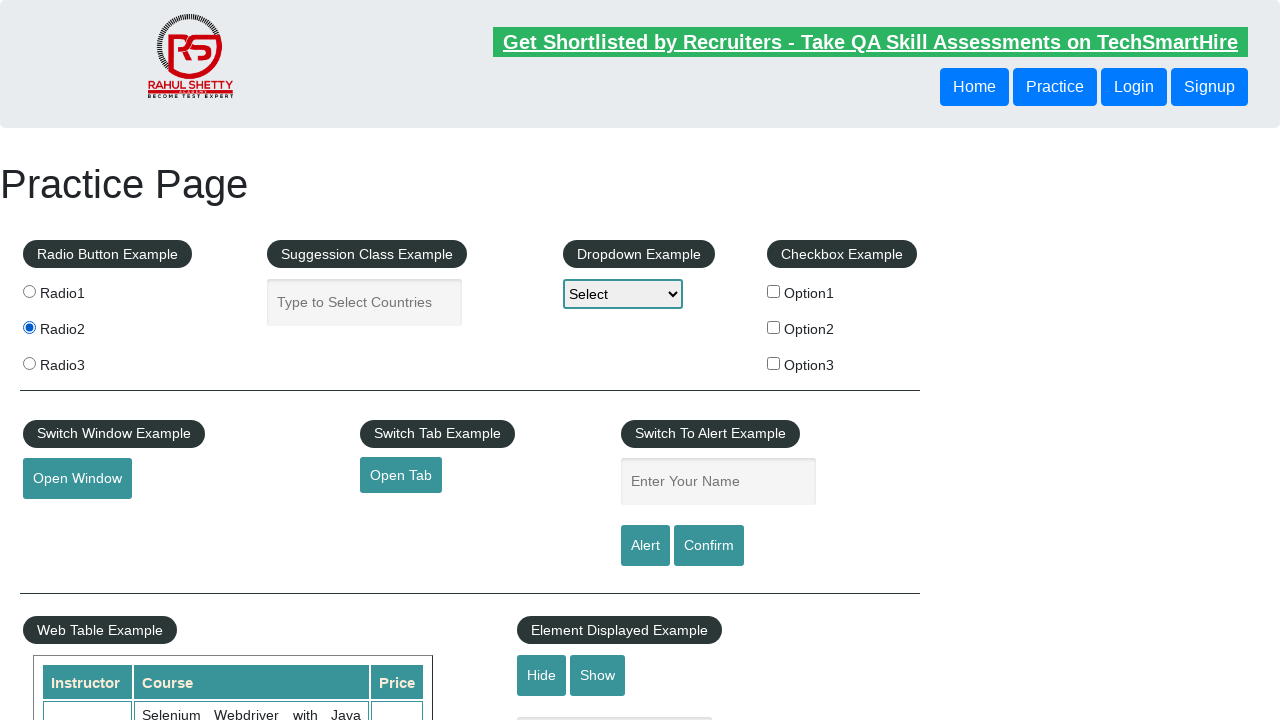